Tests checkbox selection and passenger count dropdown functionality, verifying checkbox states and incrementing adult passenger count to 5

Starting URL: https://rahulshettyacademy.com/dropdownsPractise/

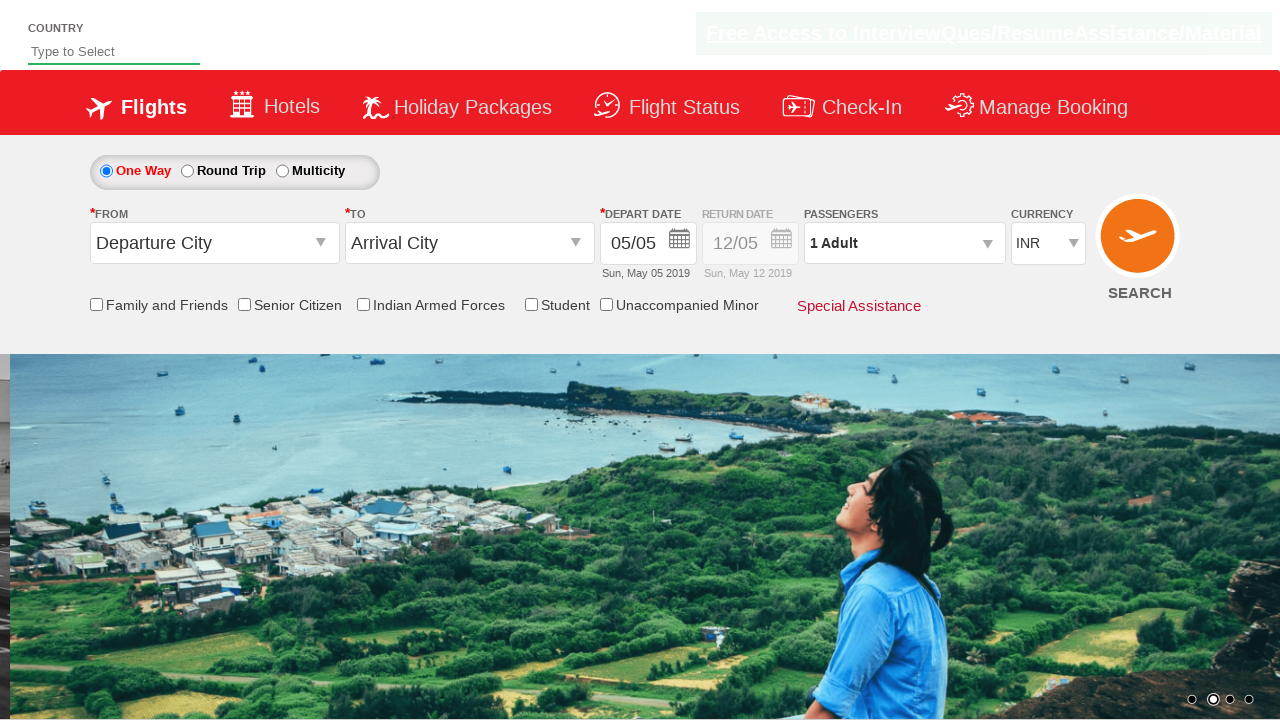

Verified checkbox is initially unchecked
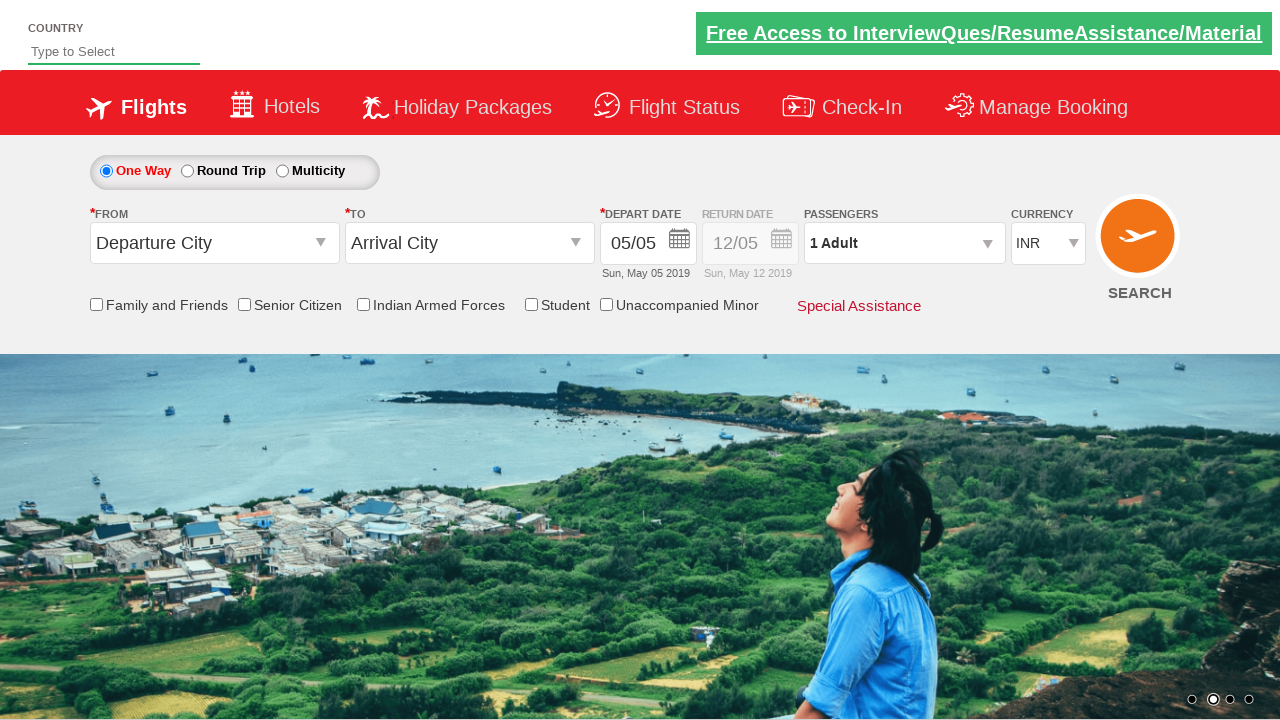

Clicked friends and family checkbox to select it at (96, 304) on #ctl00_mainContent_chk_friendsandfamily
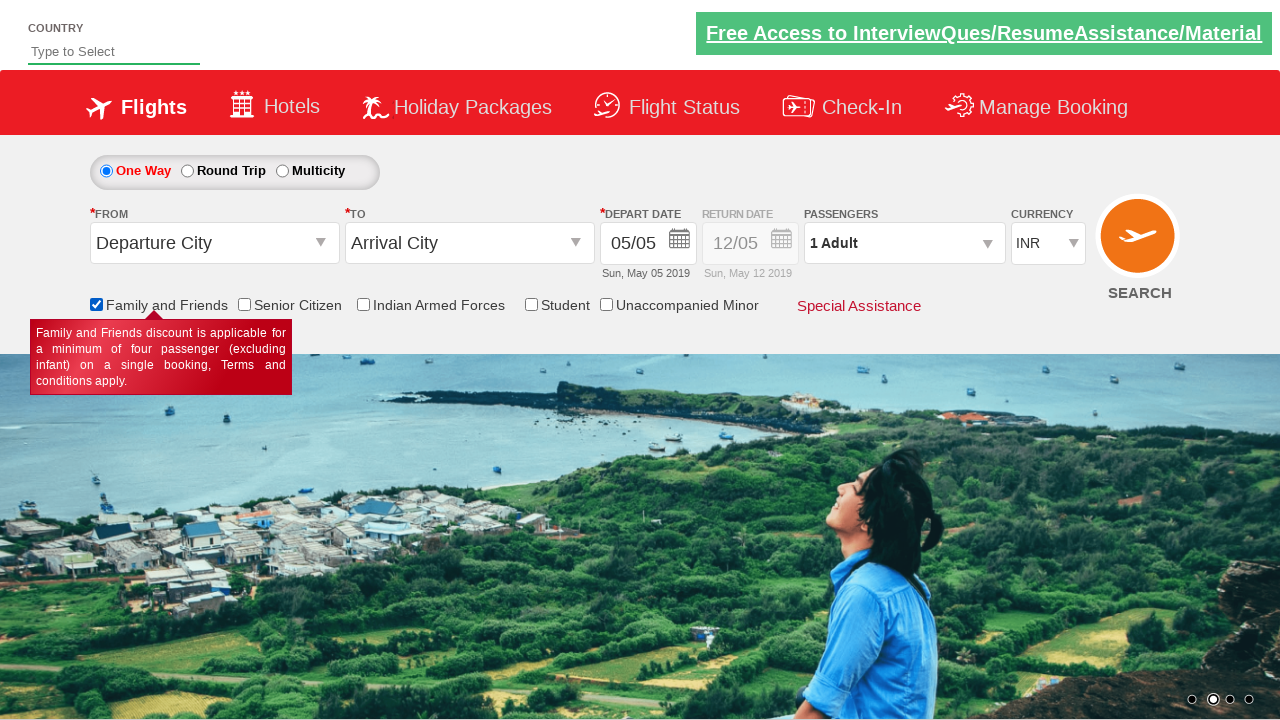

Verified checkbox is now checked
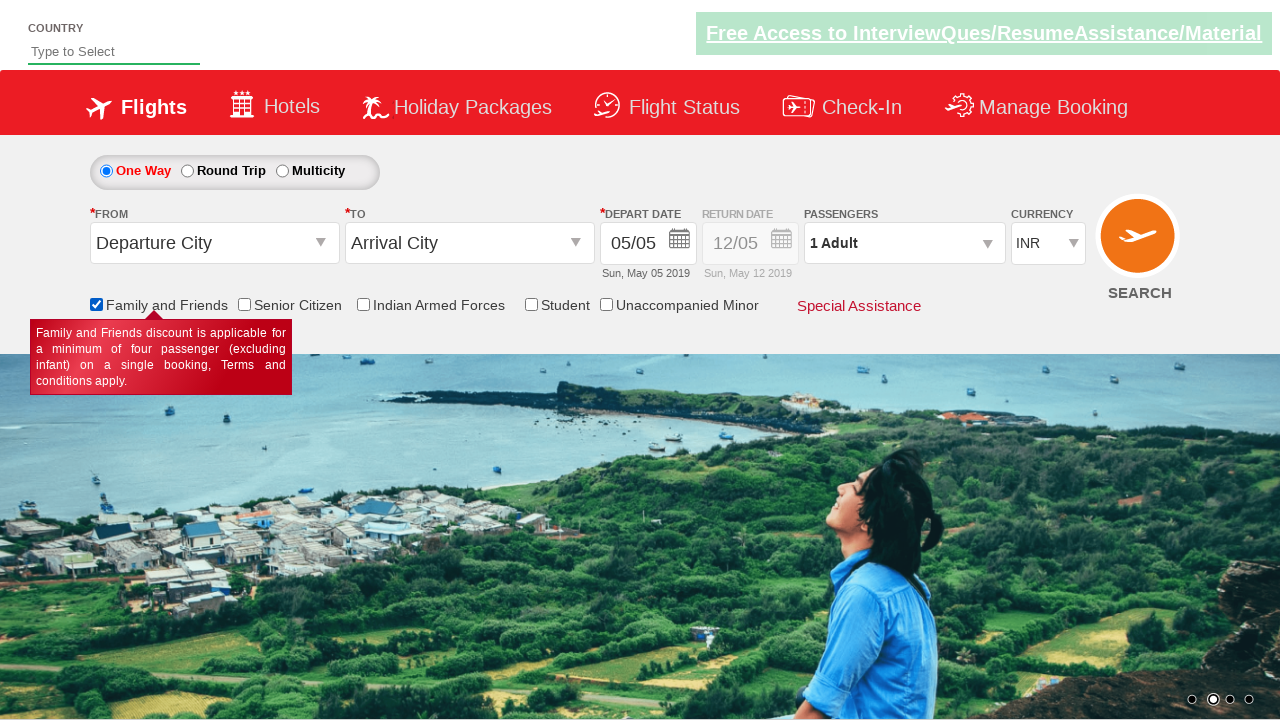

Opened passenger info dropdown at (904, 243) on #divpaxinfo
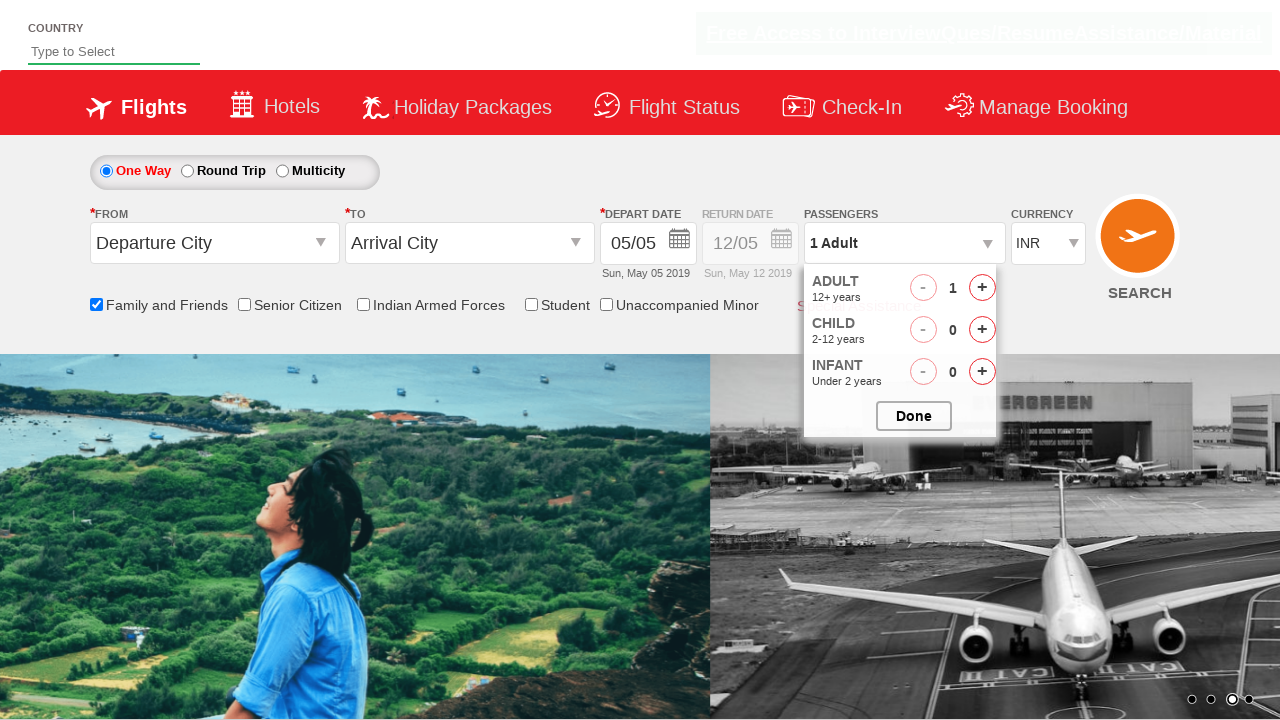

Clicked adult increment button (iteration 1 of 4) at (982, 288) on #hrefIncAdt
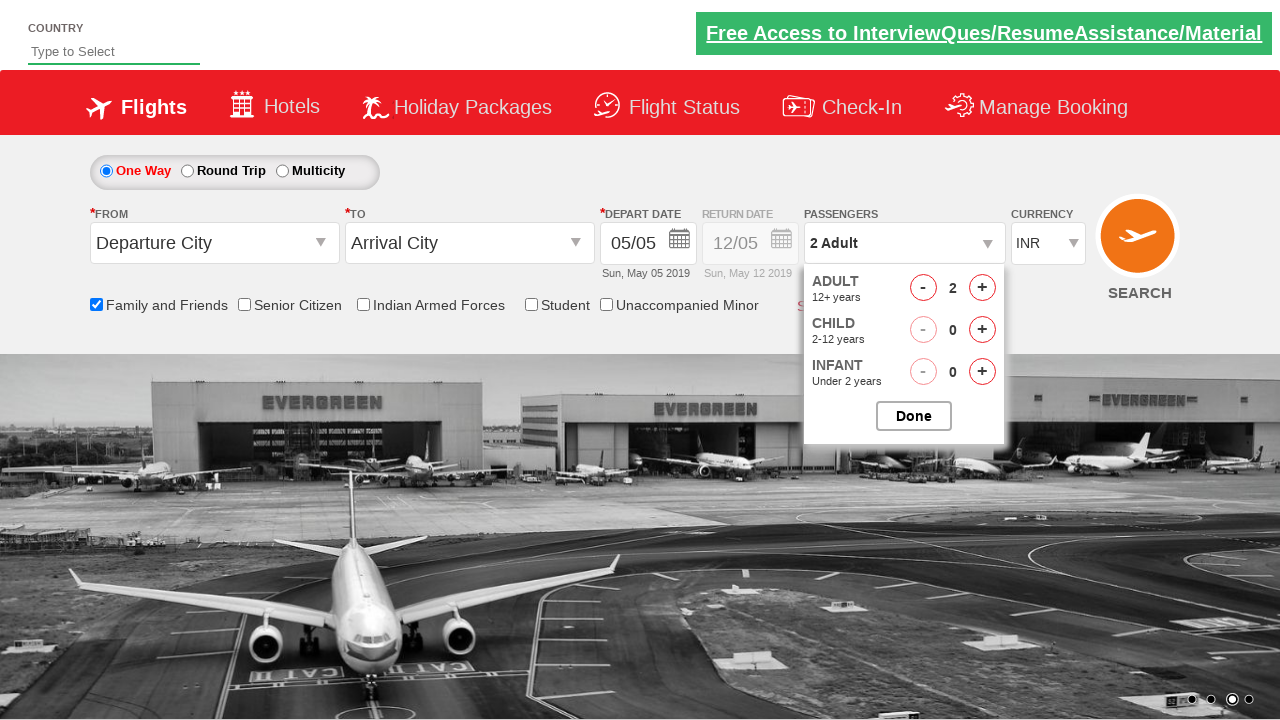

Clicked adult increment button (iteration 2 of 4) at (982, 288) on #hrefIncAdt
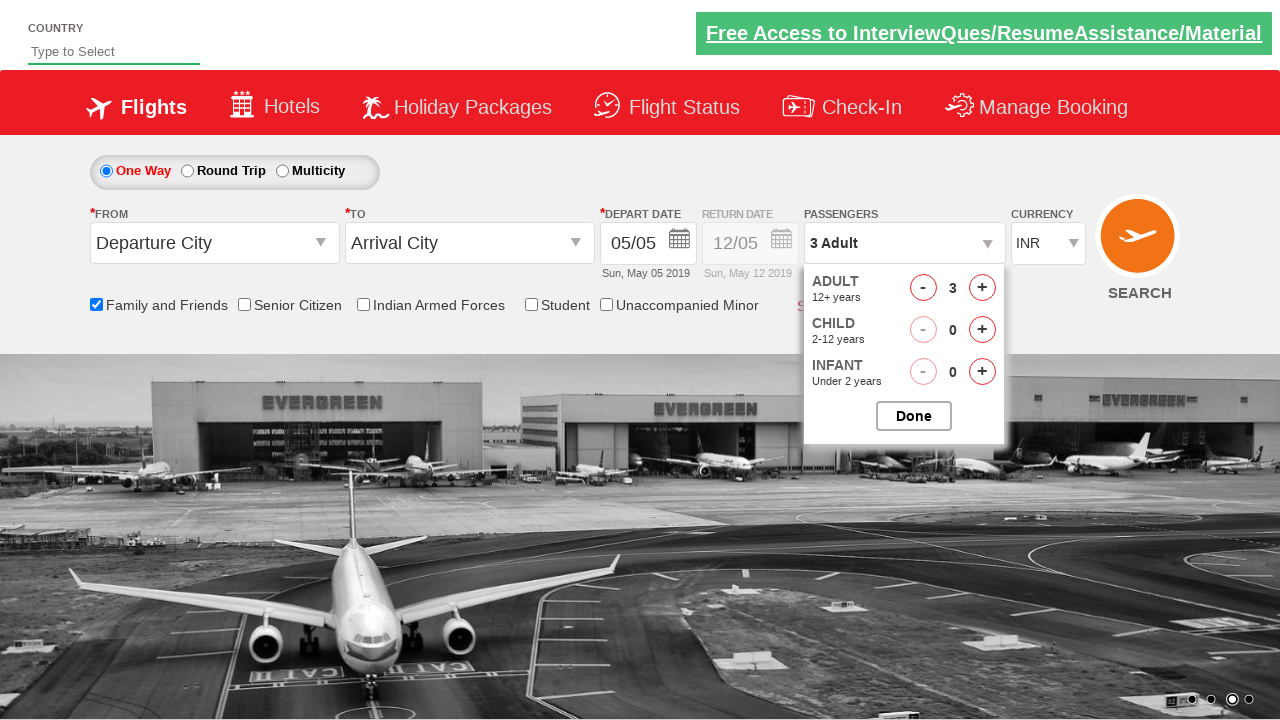

Clicked adult increment button (iteration 3 of 4) at (982, 288) on #hrefIncAdt
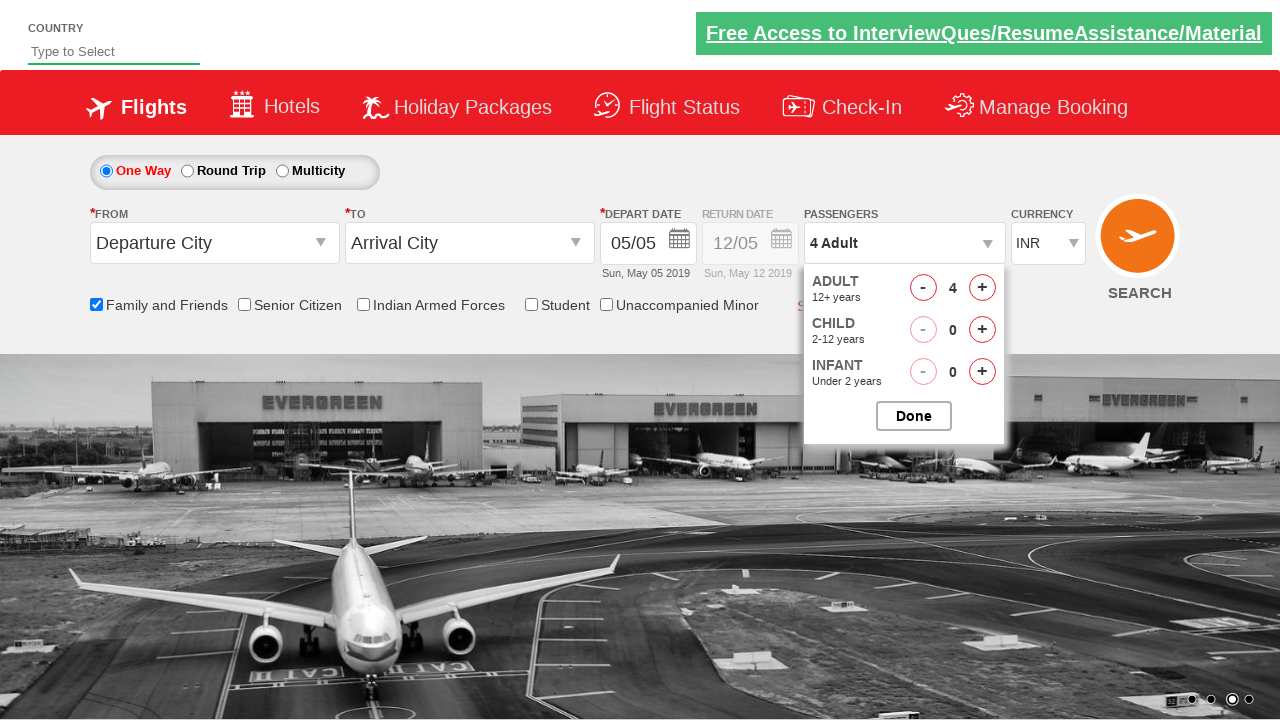

Clicked adult increment button (iteration 4 of 4) at (982, 288) on #hrefIncAdt
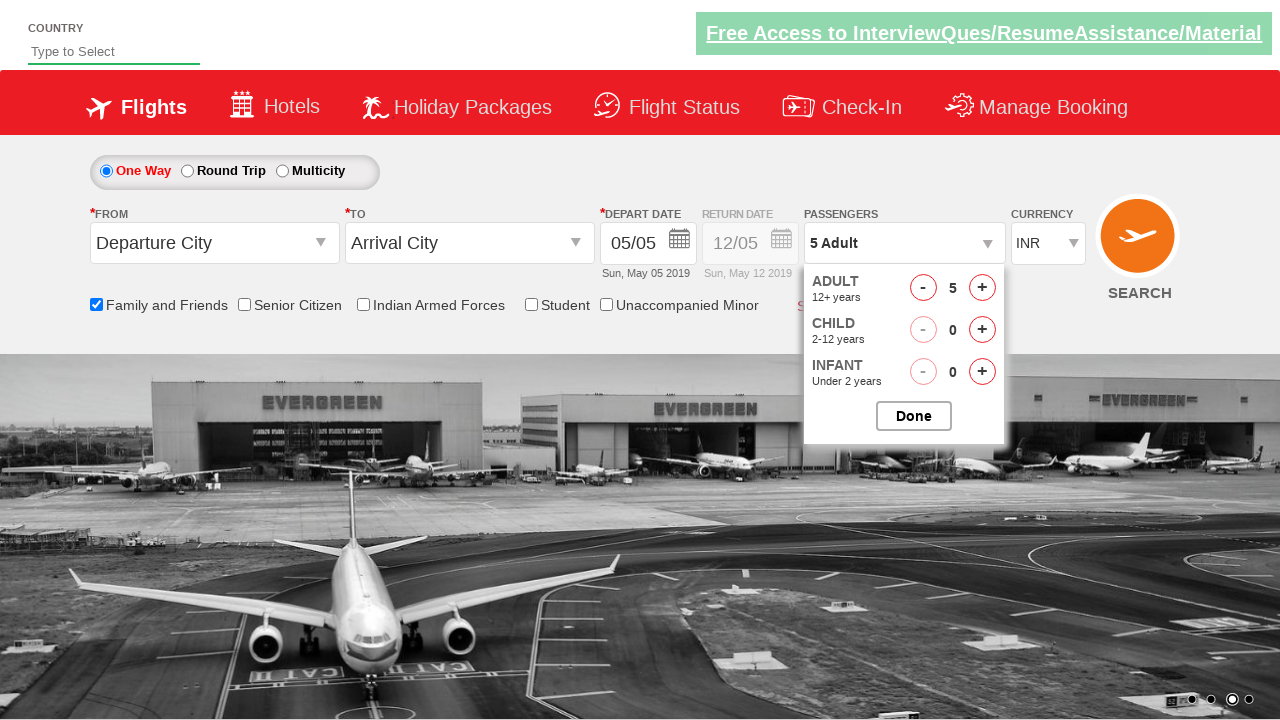

Closed passenger selection dropdown at (914, 416) on #btnclosepaxoption
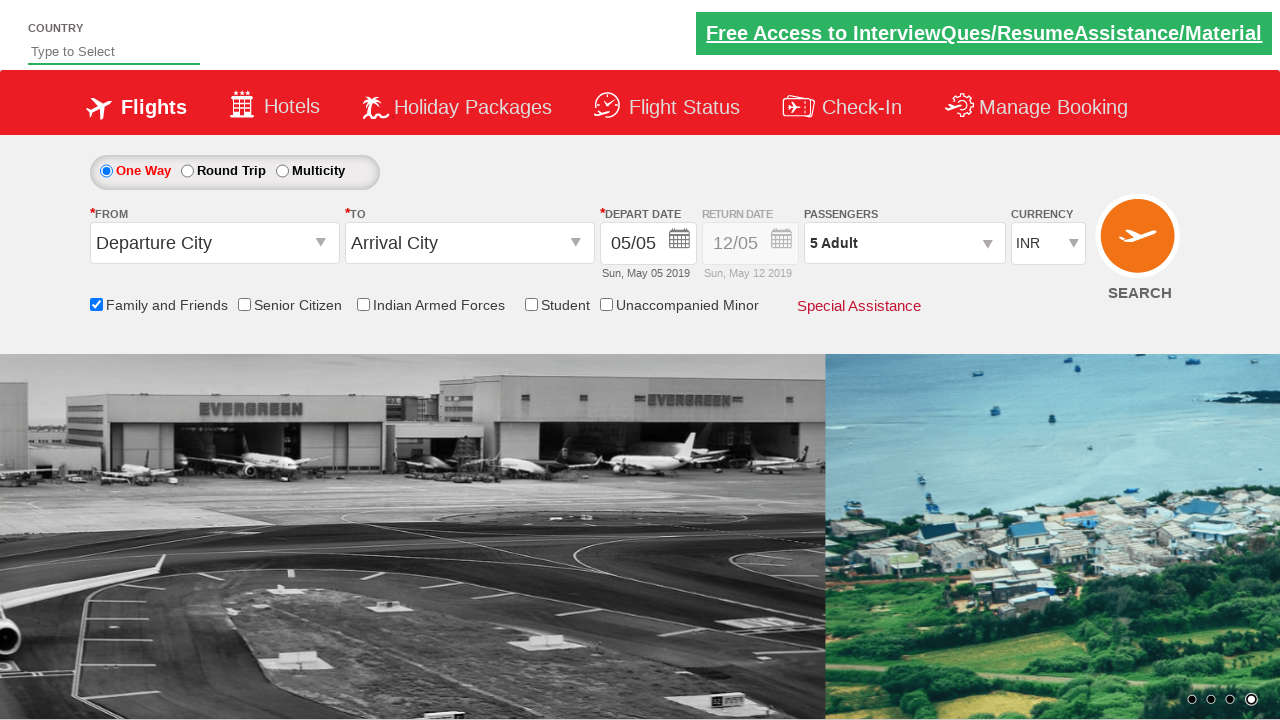

Verified passenger count shows 5 Adult
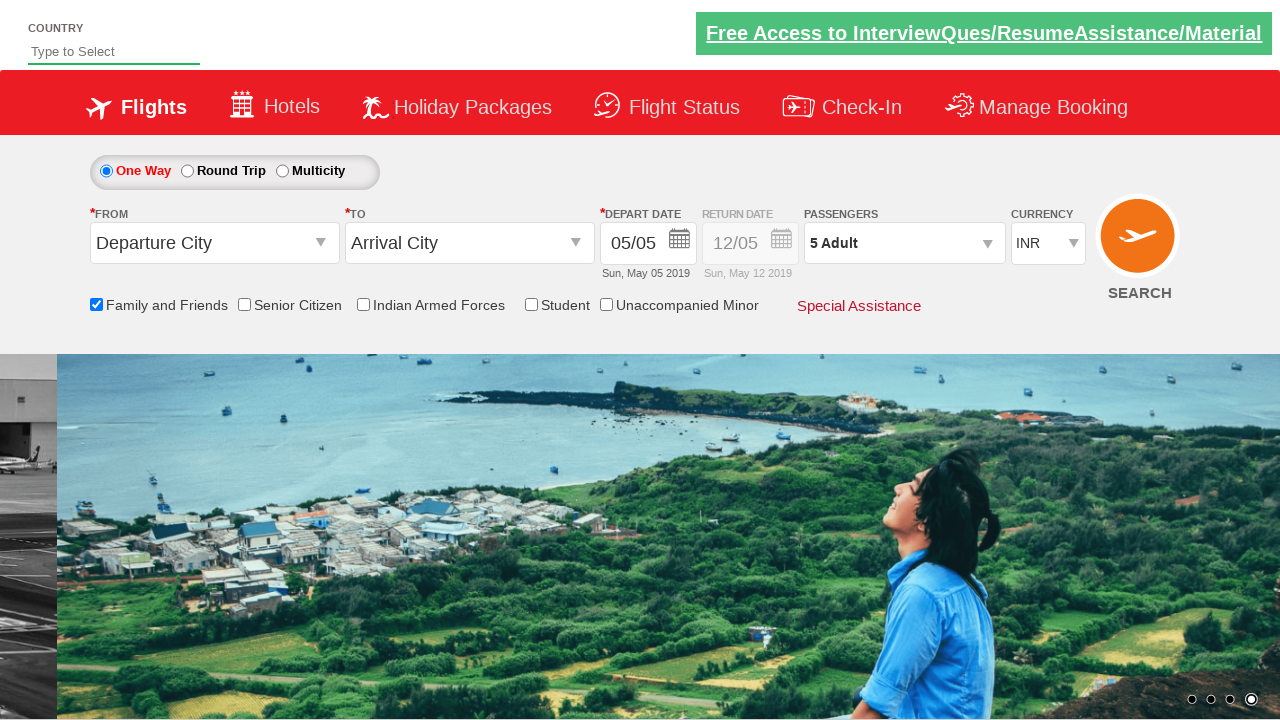

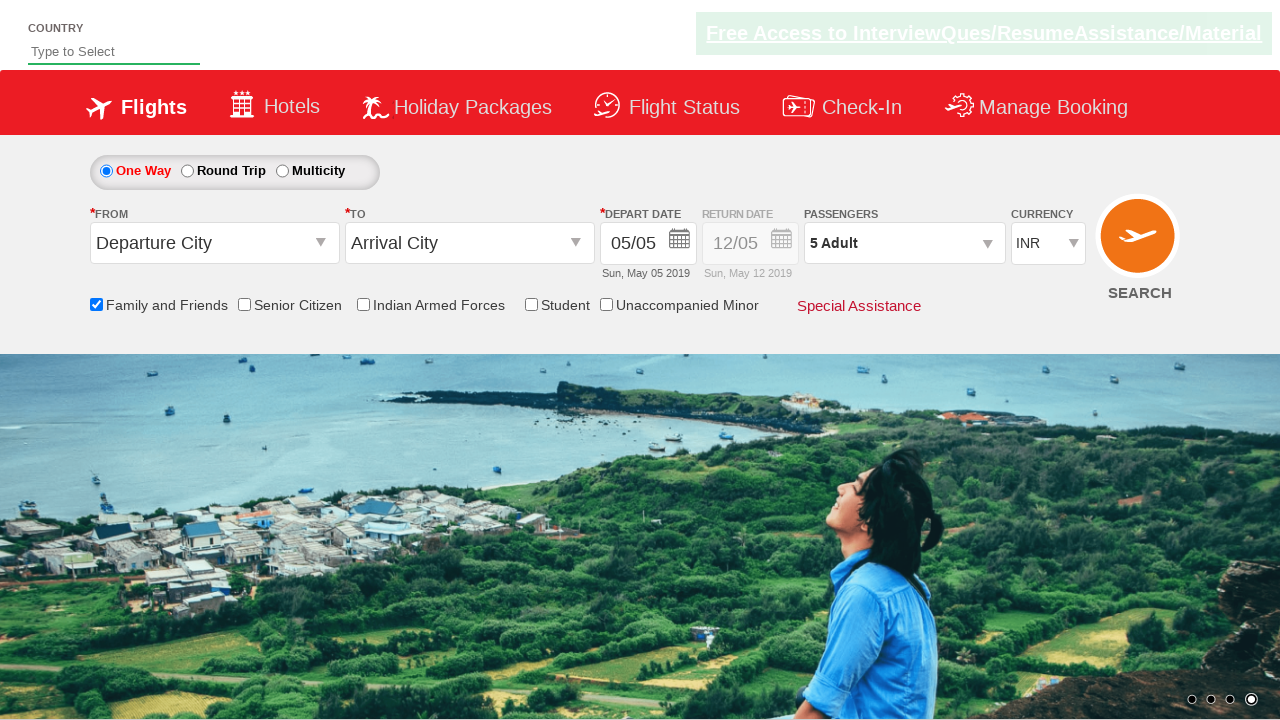